Tests nested menu navigation by hovering over menu items to reveal submenus and verifying the Classic submenu item is displayed.

Starting URL: https://jqueryui.com/menu/

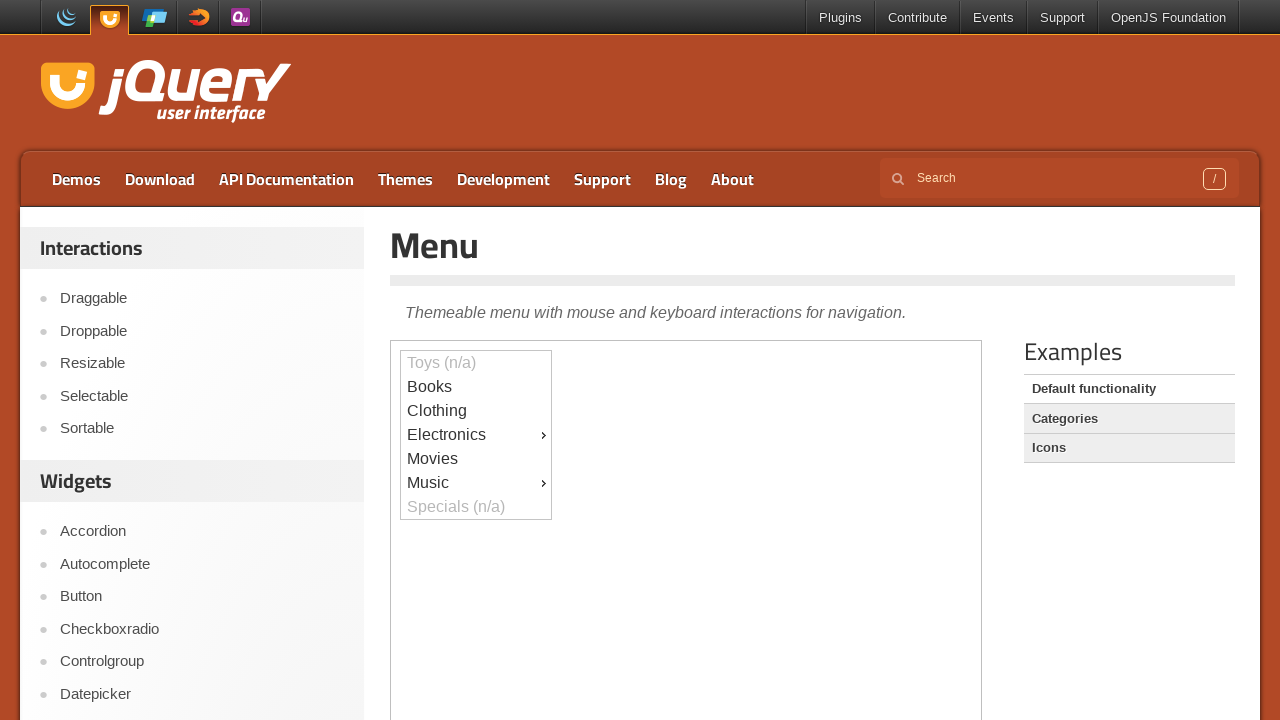

Scrolled down 500px to view the demo
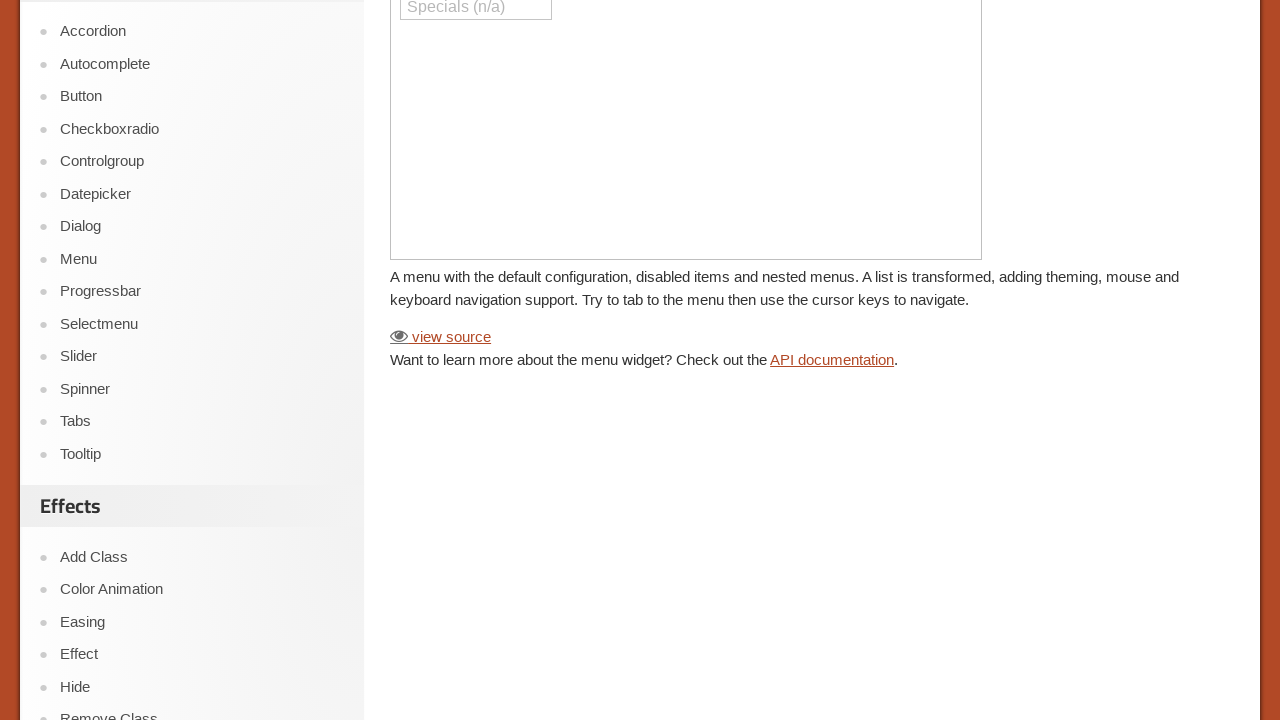

Located demo iframe
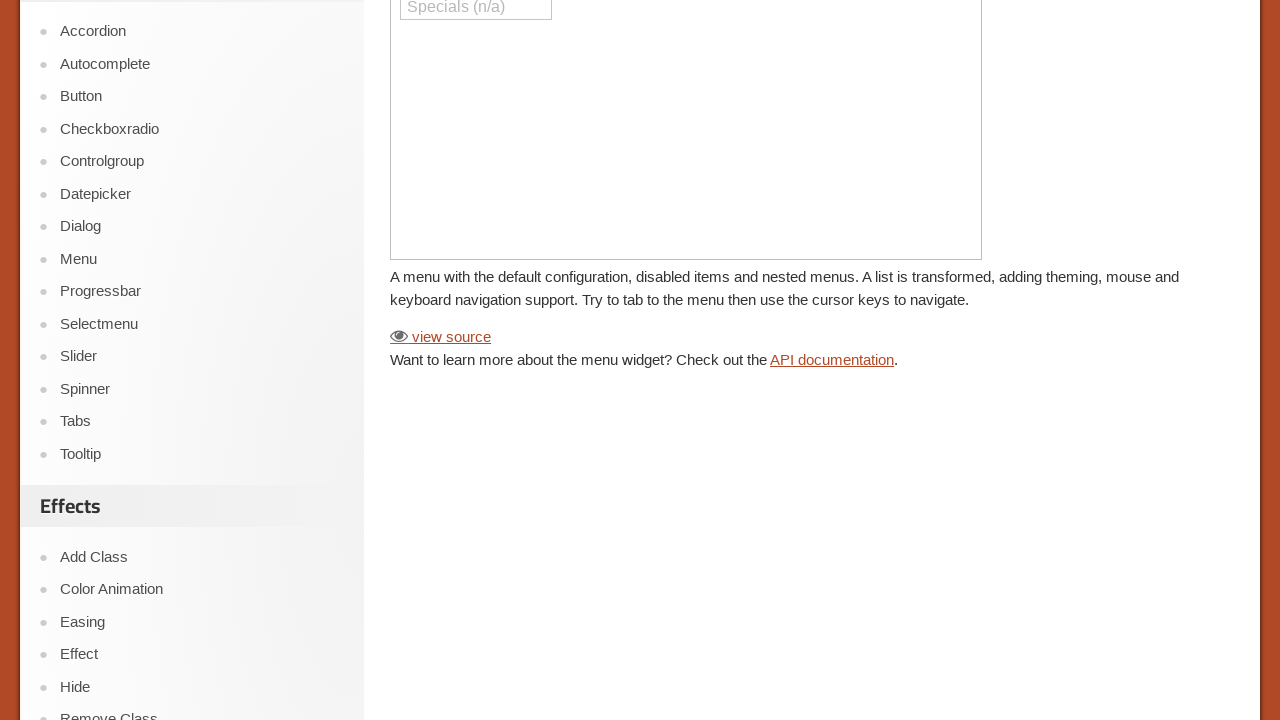

Located Music menu item
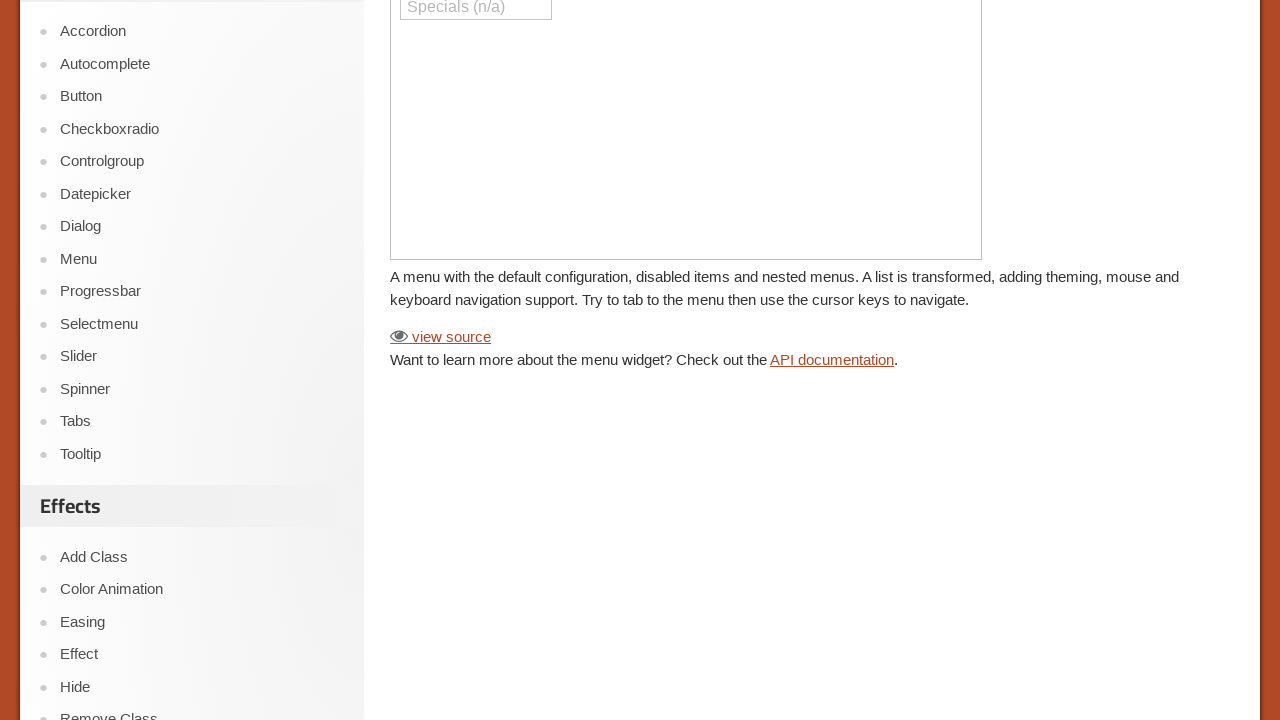

Music menu item is visible
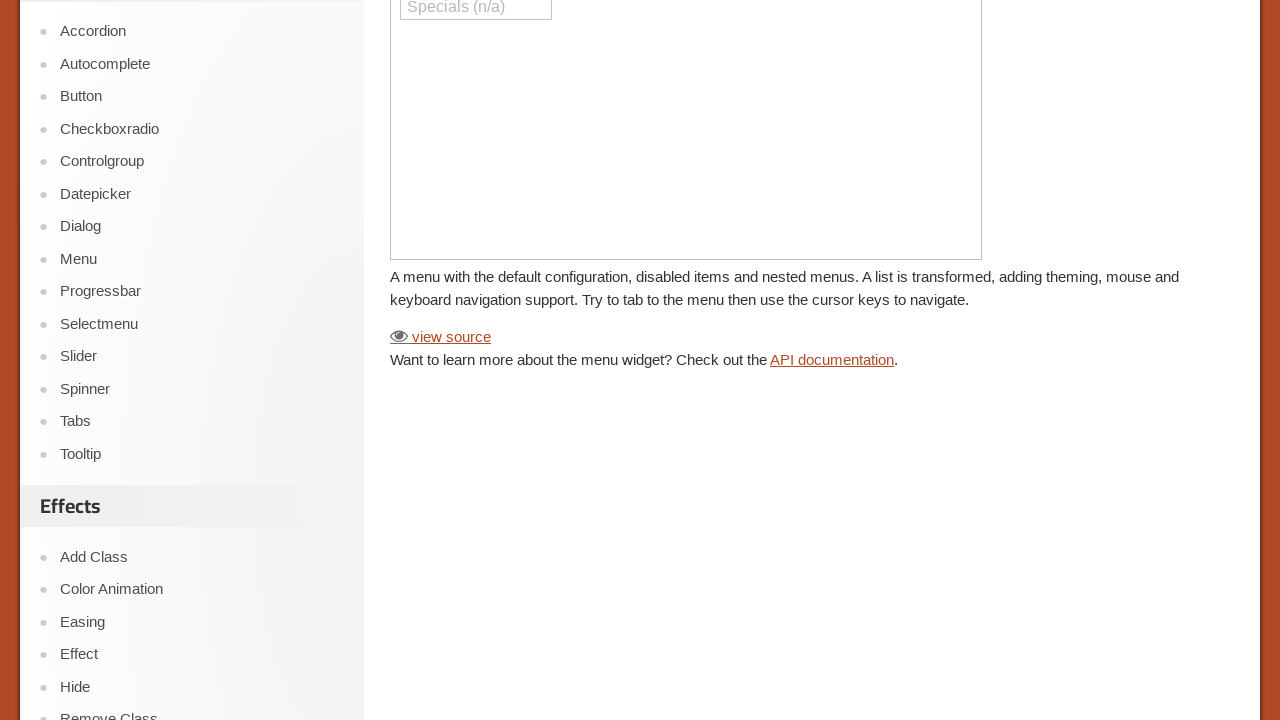

Hovered over Music menu to reveal submenu at (476, 361) on .demo-frame >> internal:control=enter-frame >> #ui-id-9
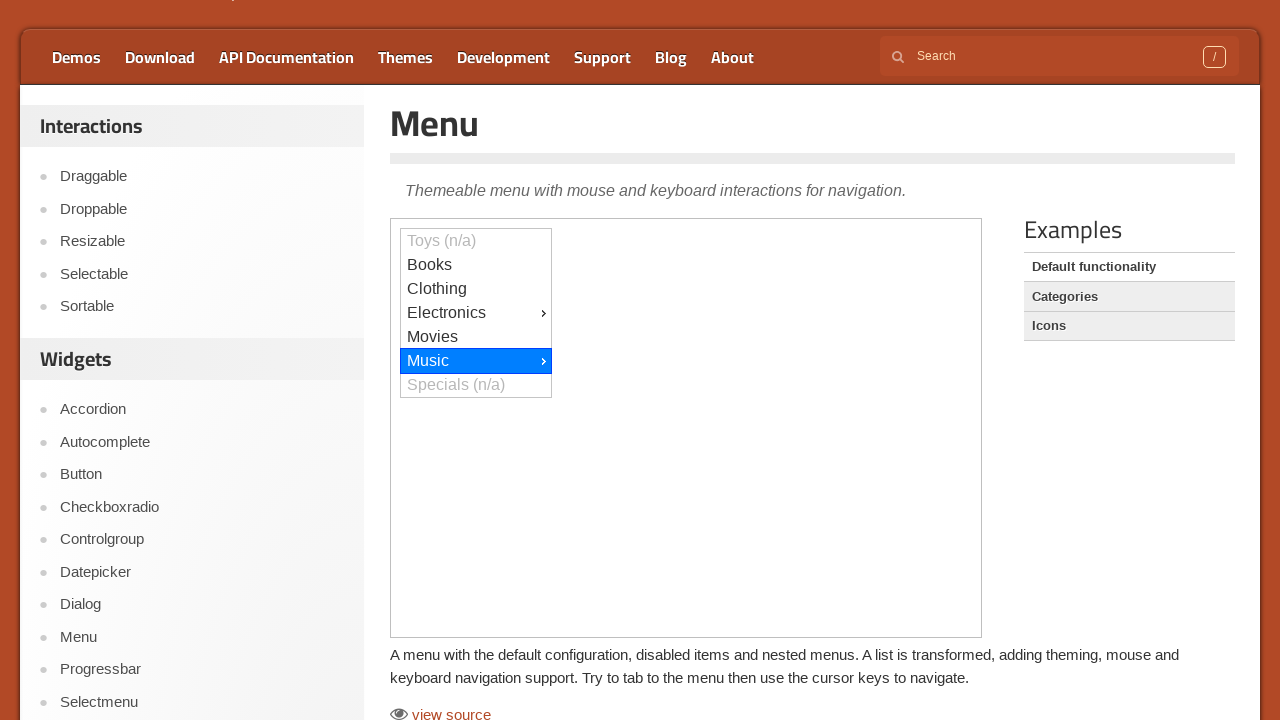

Located Rock submenu item
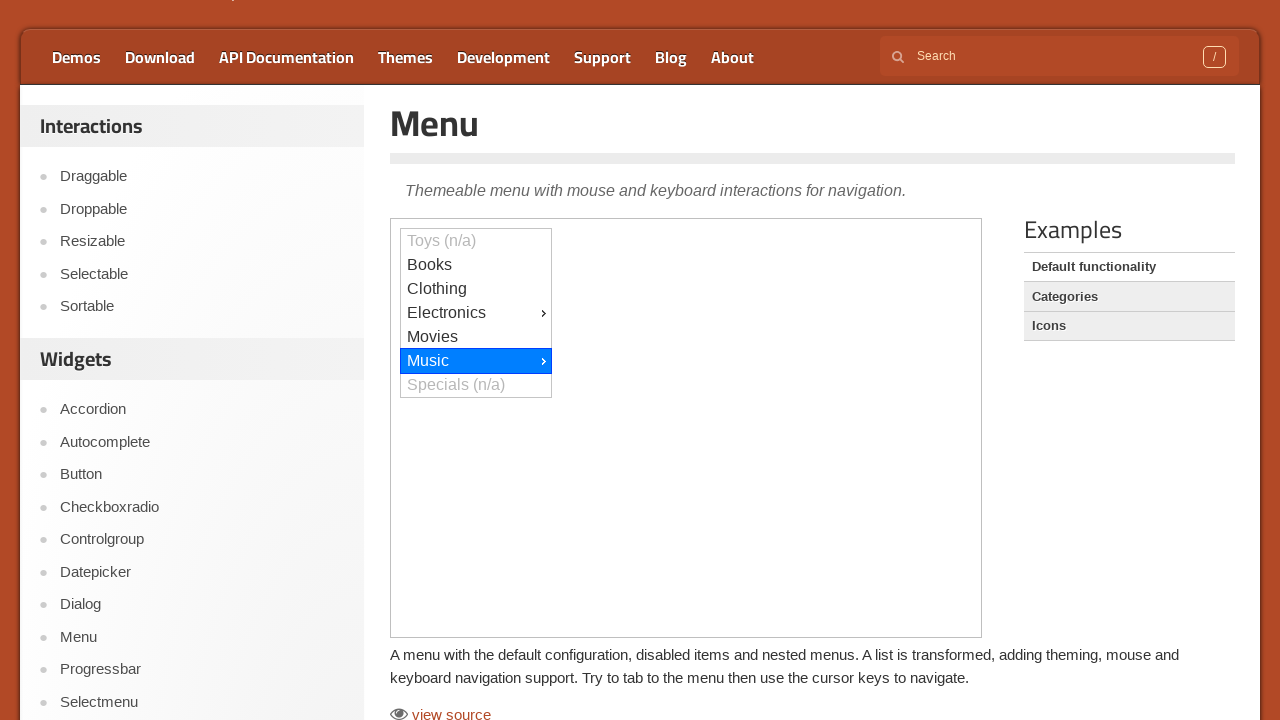

Rock submenu item is visible
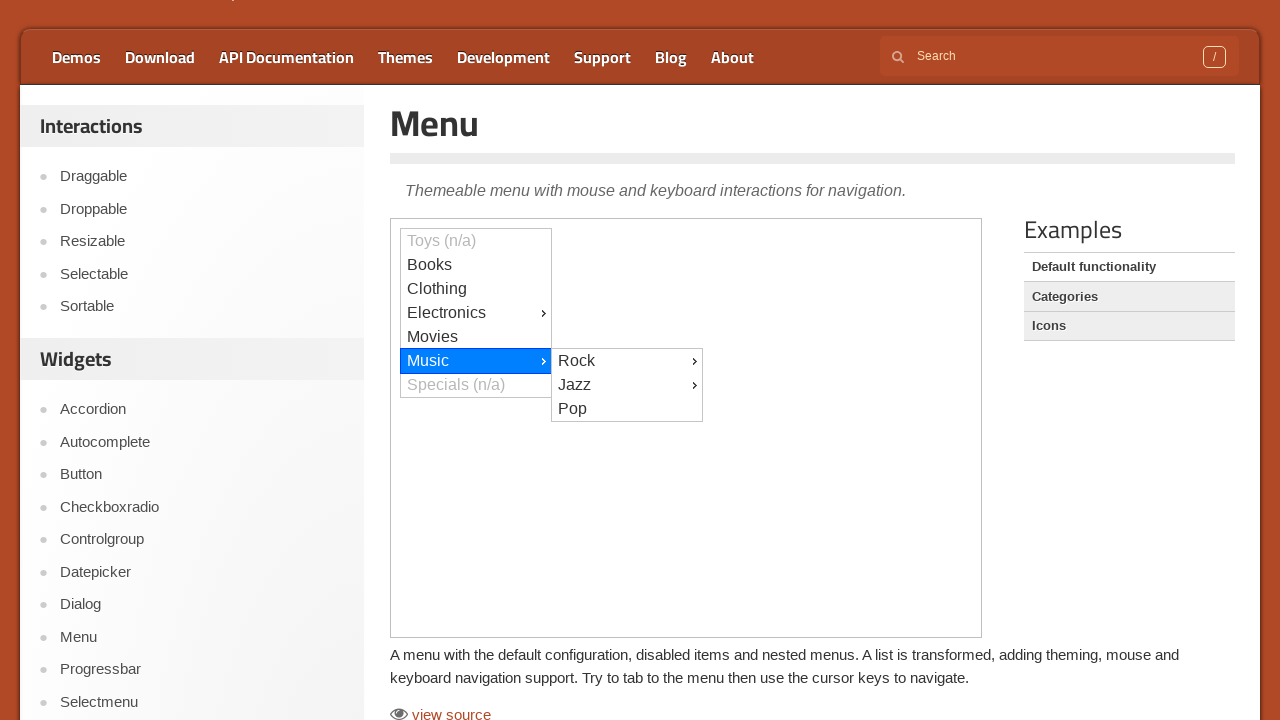

Hovered over Rock submenu to reveal nested submenu at (627, 361) on .demo-frame >> internal:control=enter-frame >> #ui-id-10
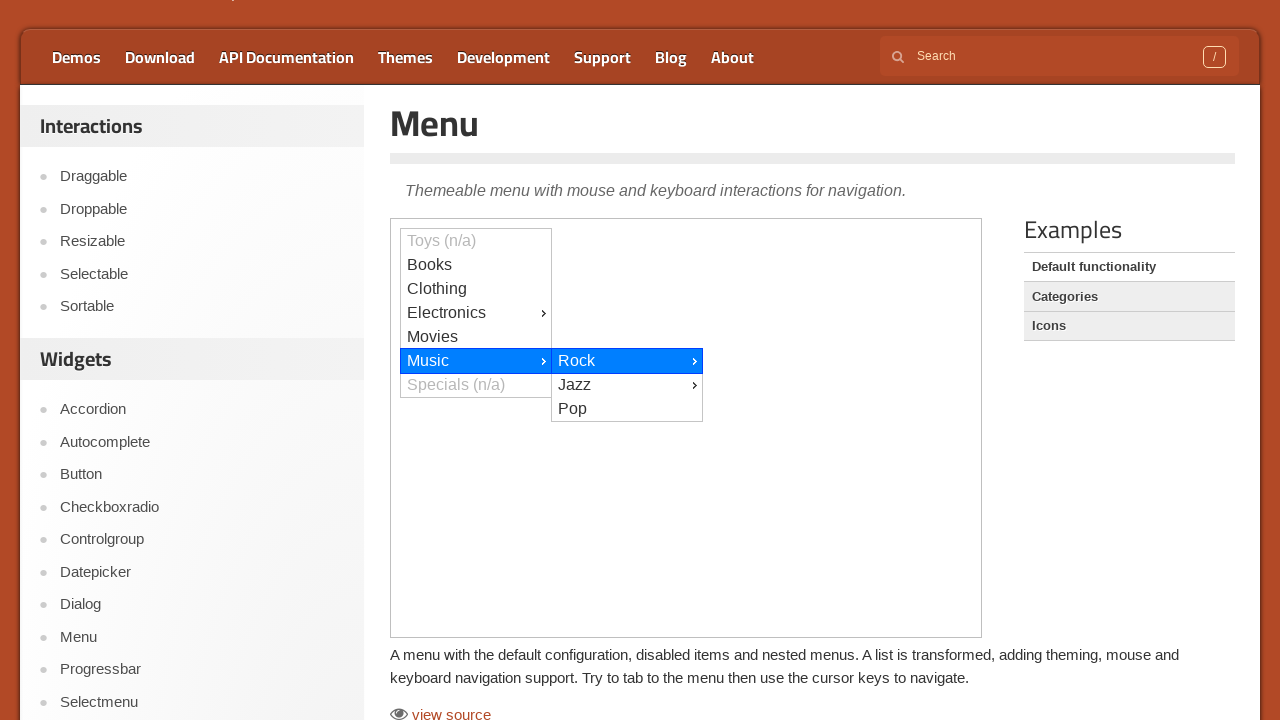

Located Classic menu item
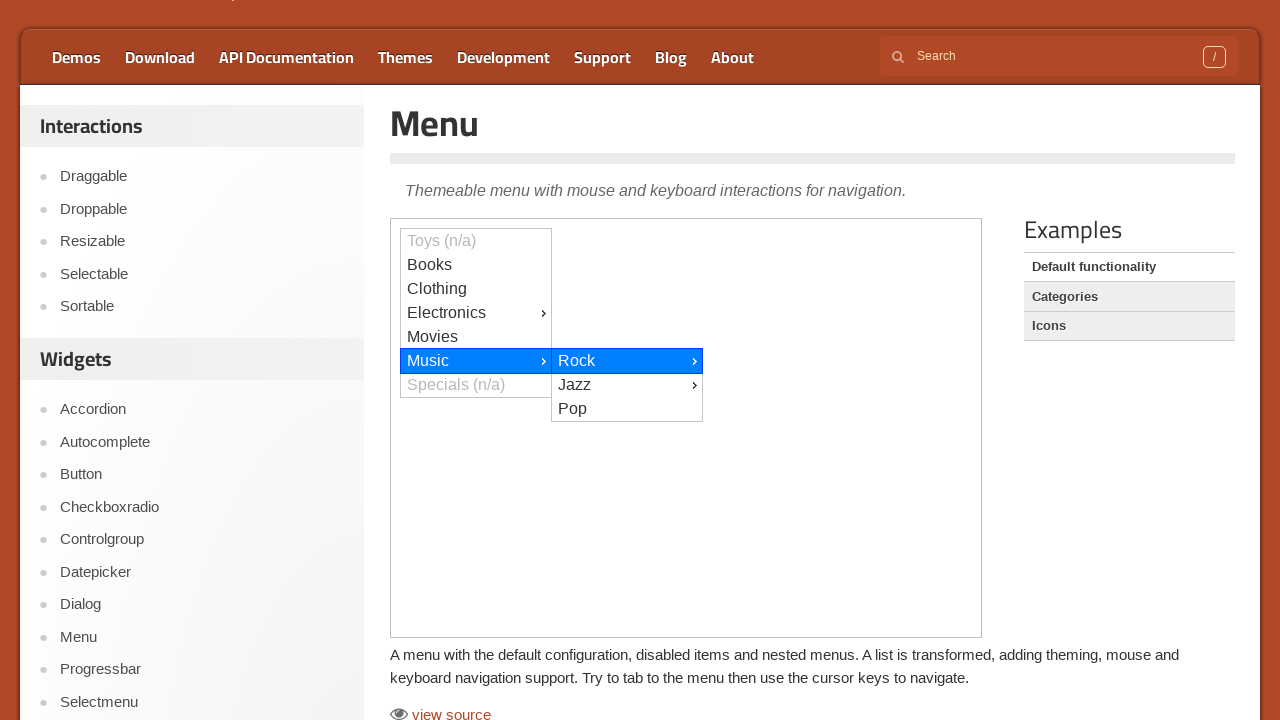

Classic menu item is visible
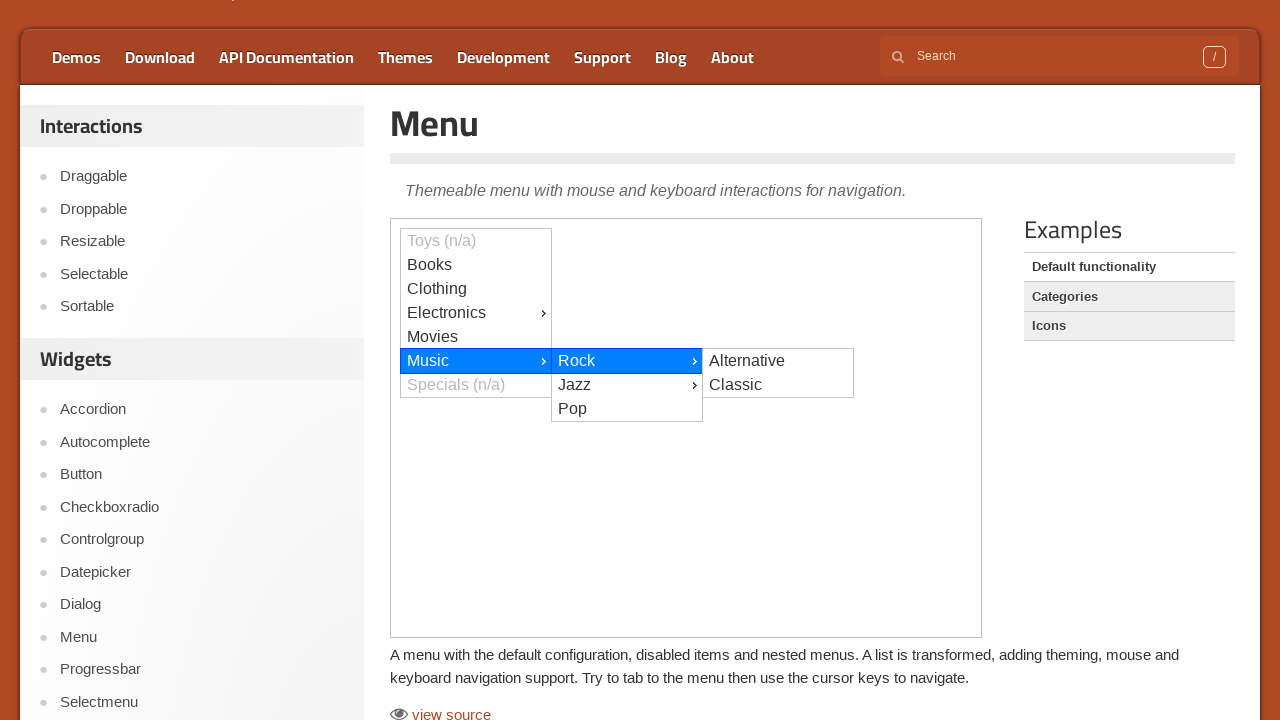

Verified Classic menu item is visible
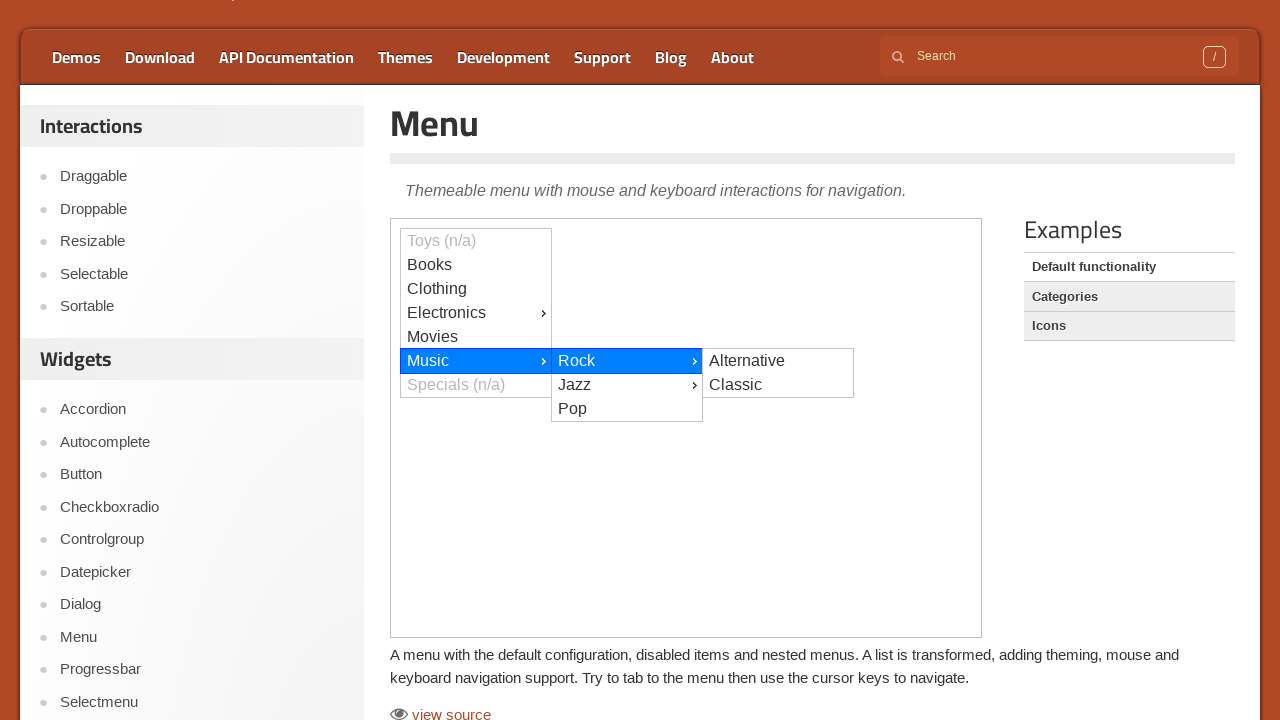

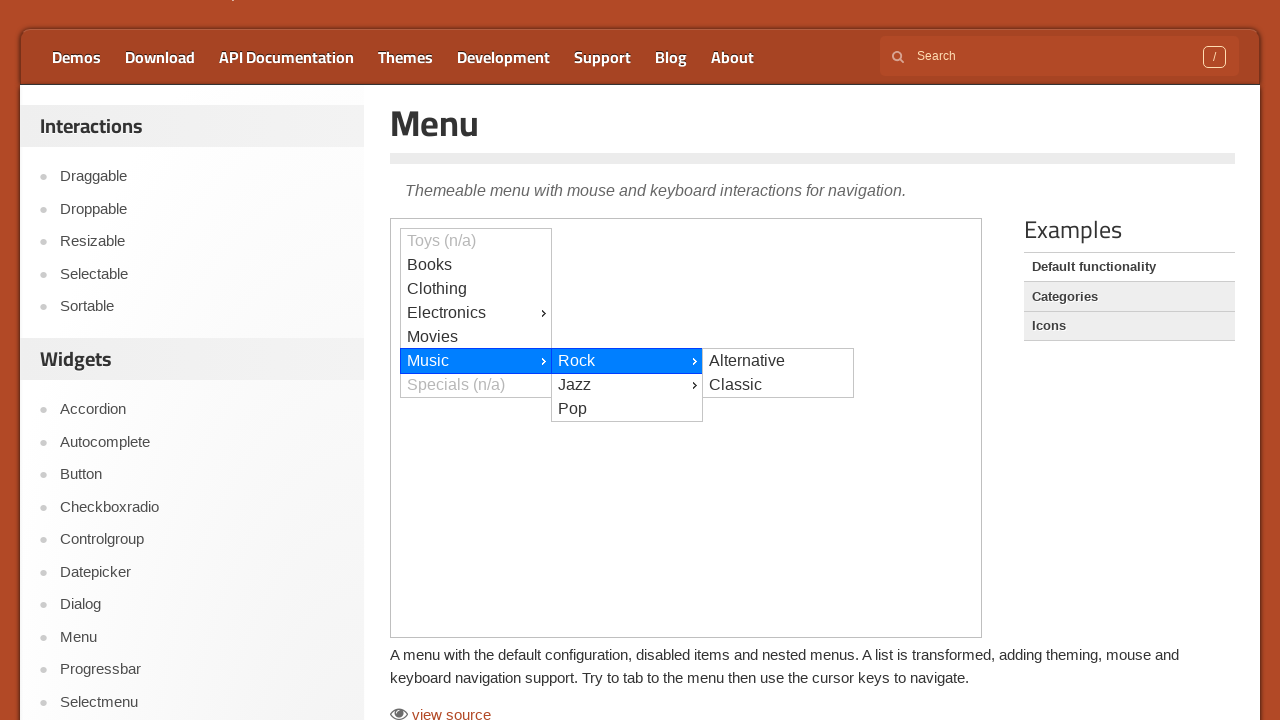